Tests navigation by hovering over menu items to access Window Handles page

Starting URL: https://www.hyrtutorials.com/

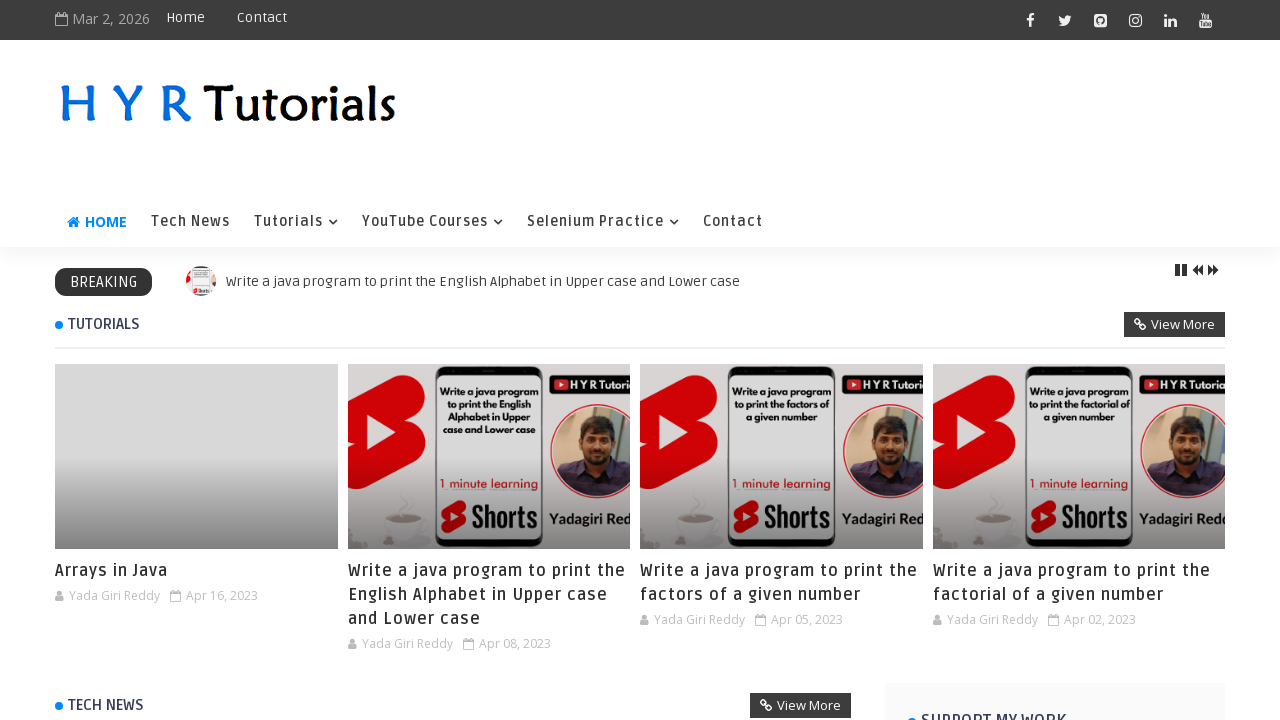

Navigated to https://www.hyrtutorials.com/
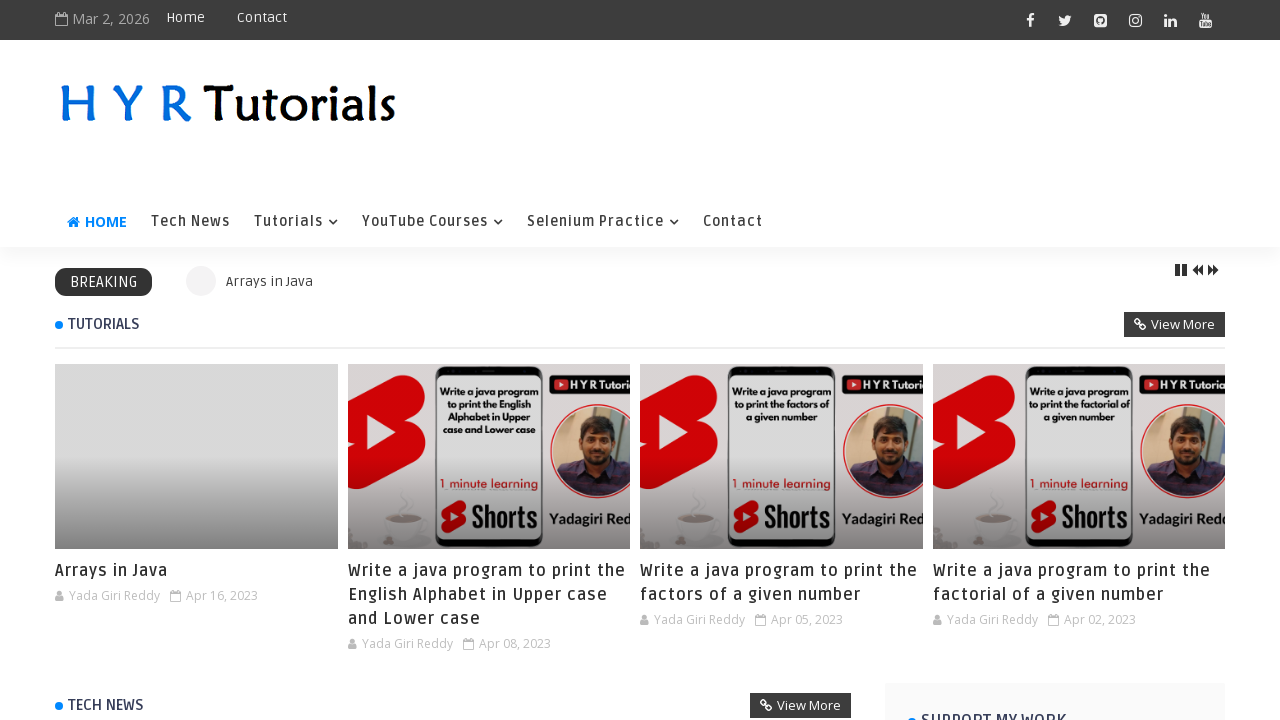

Hovered over Selenium Practice menu item at (603, 222) on xpath=//a[contains(.,'Selenium Practice')]
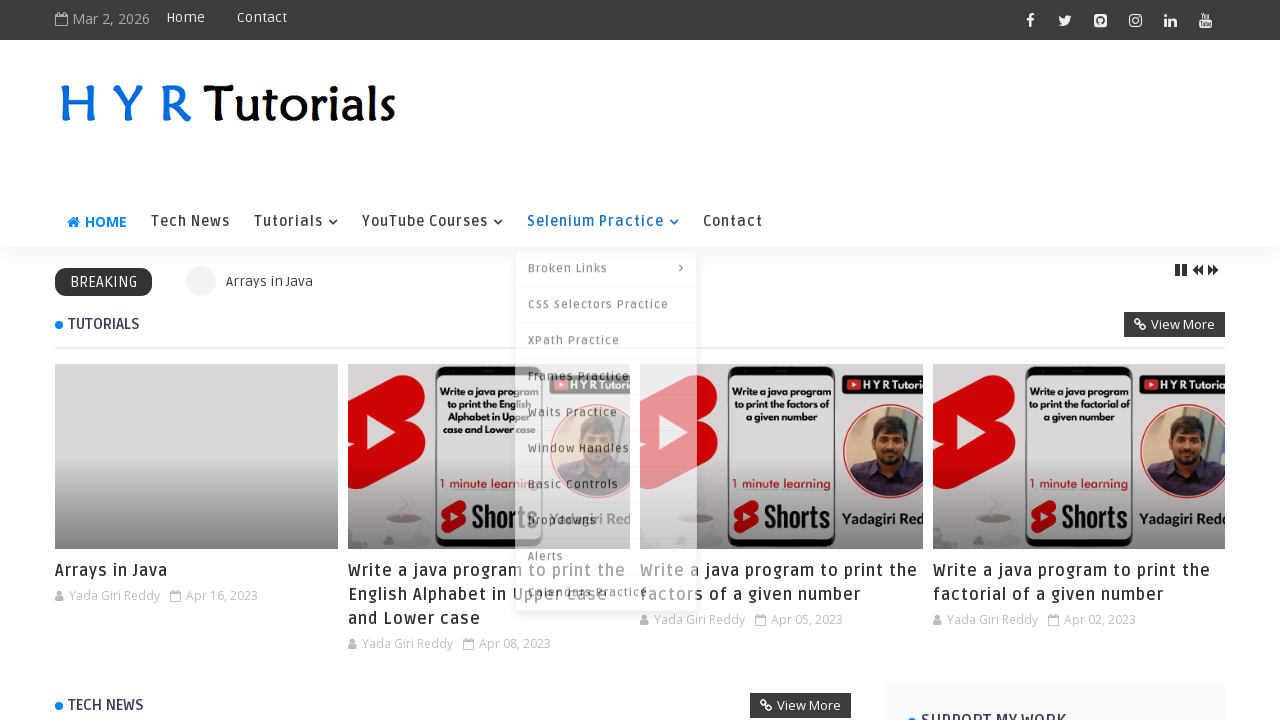

Window Handles submenu item appeared
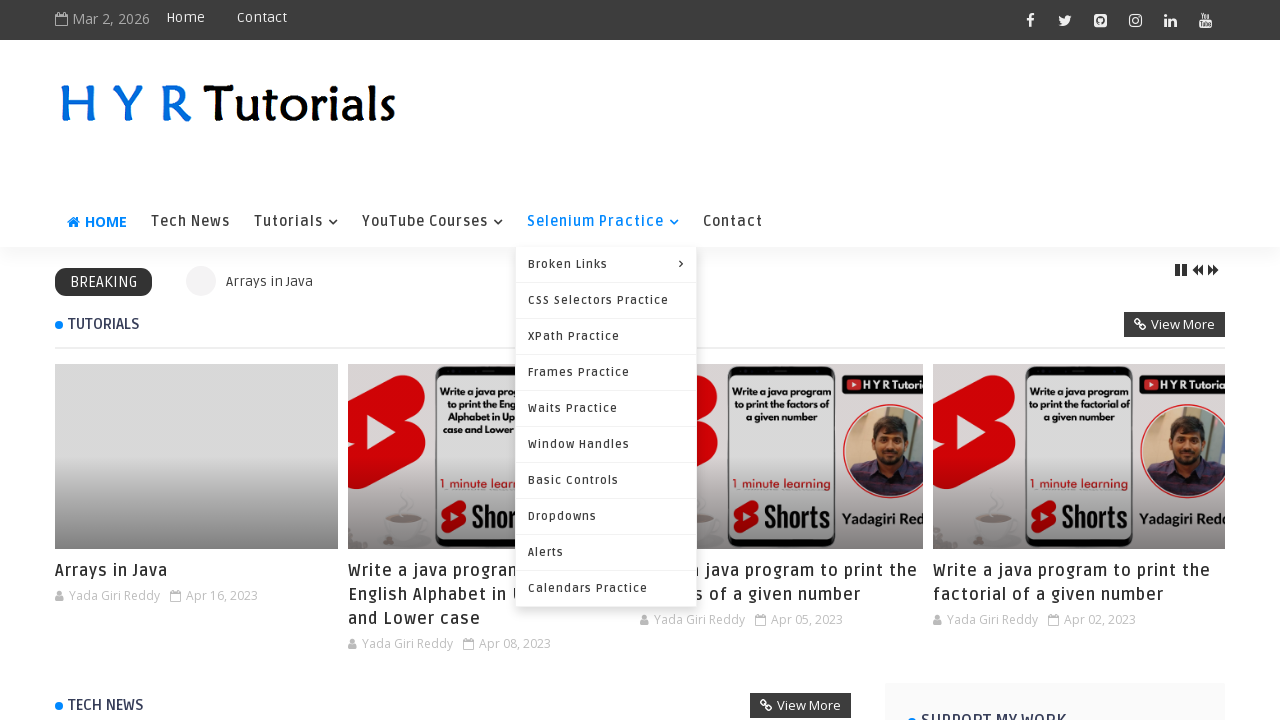

Hovered over Window Handles submenu item at (606, 444) on xpath=//a[normalize-space()='Window Handles']
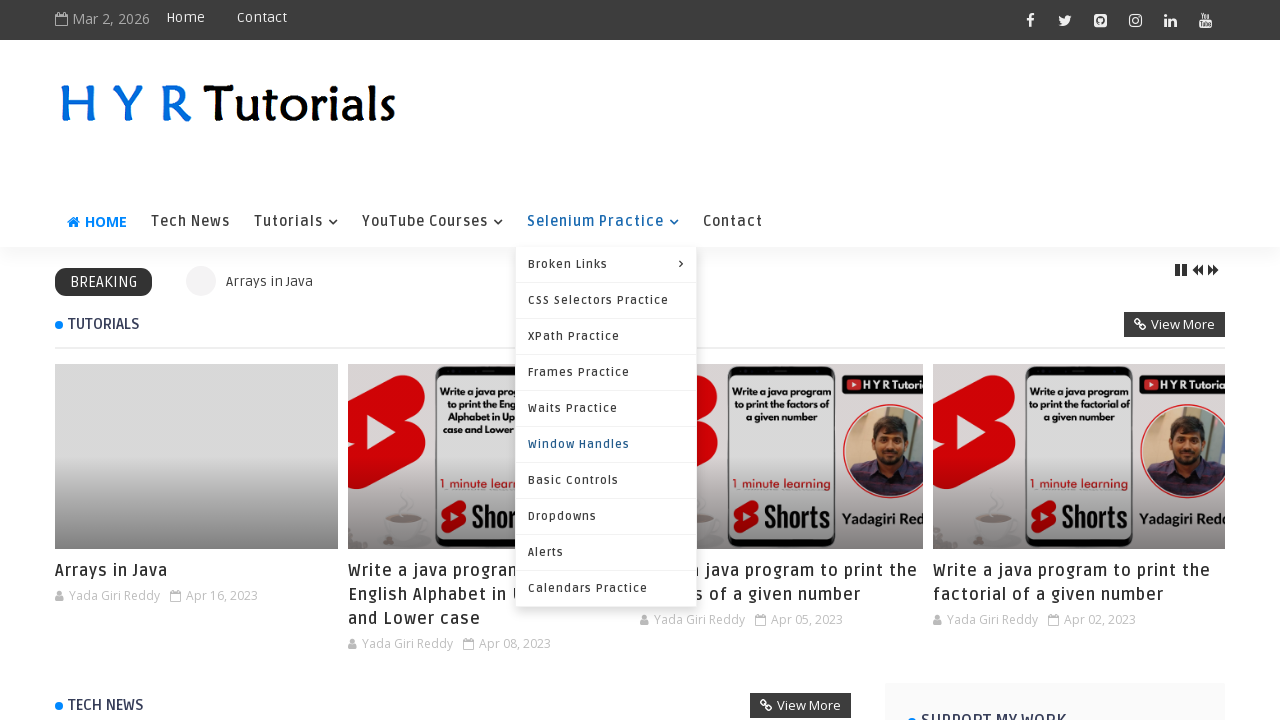

Clicked on Window Handles link to navigate to page at (606, 444) on xpath=//a[normalize-space()='Window Handles']
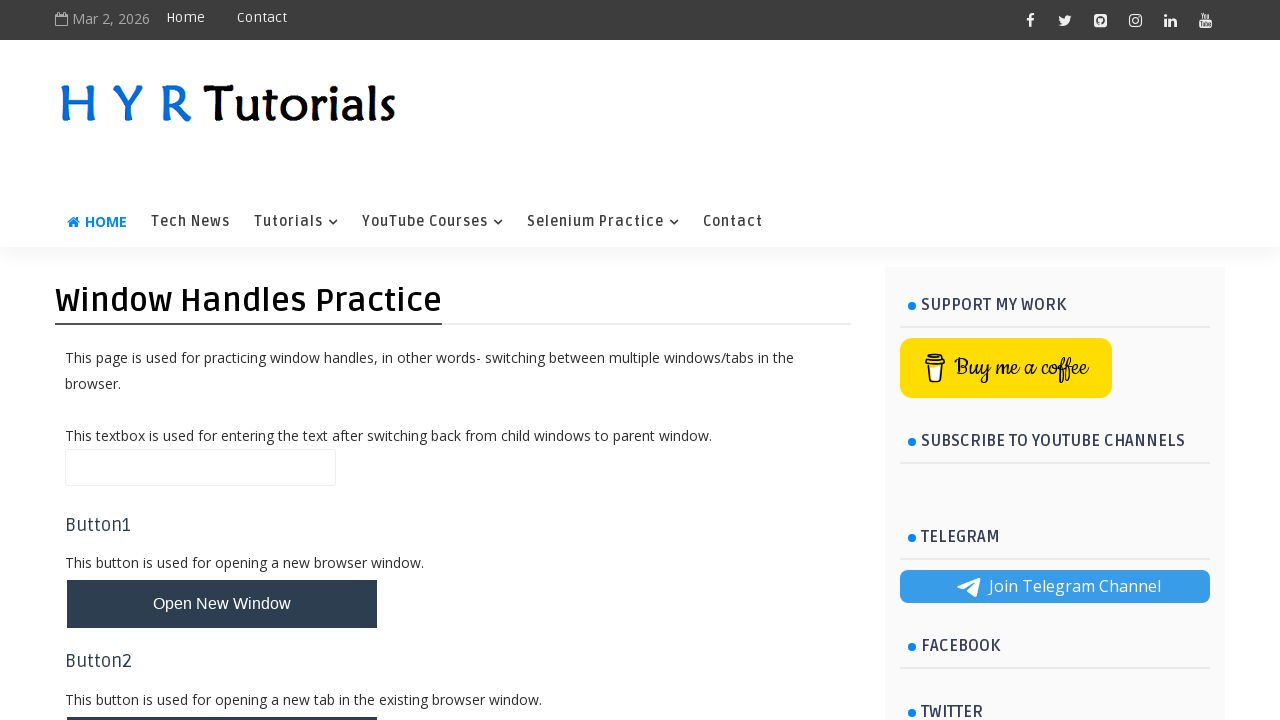

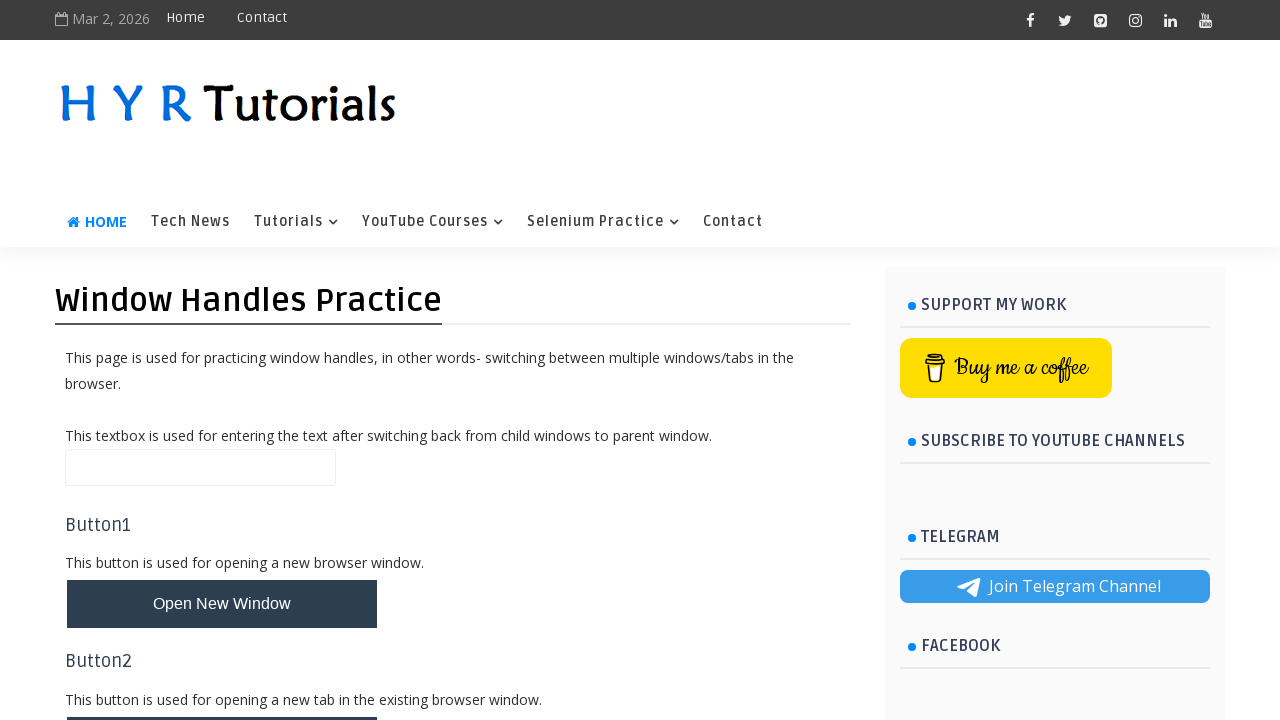